Demonstrates browser navigation methods by navigating between two websites, going back, going forward, and refreshing the page.

Starting URL: https://trulyfree.com/

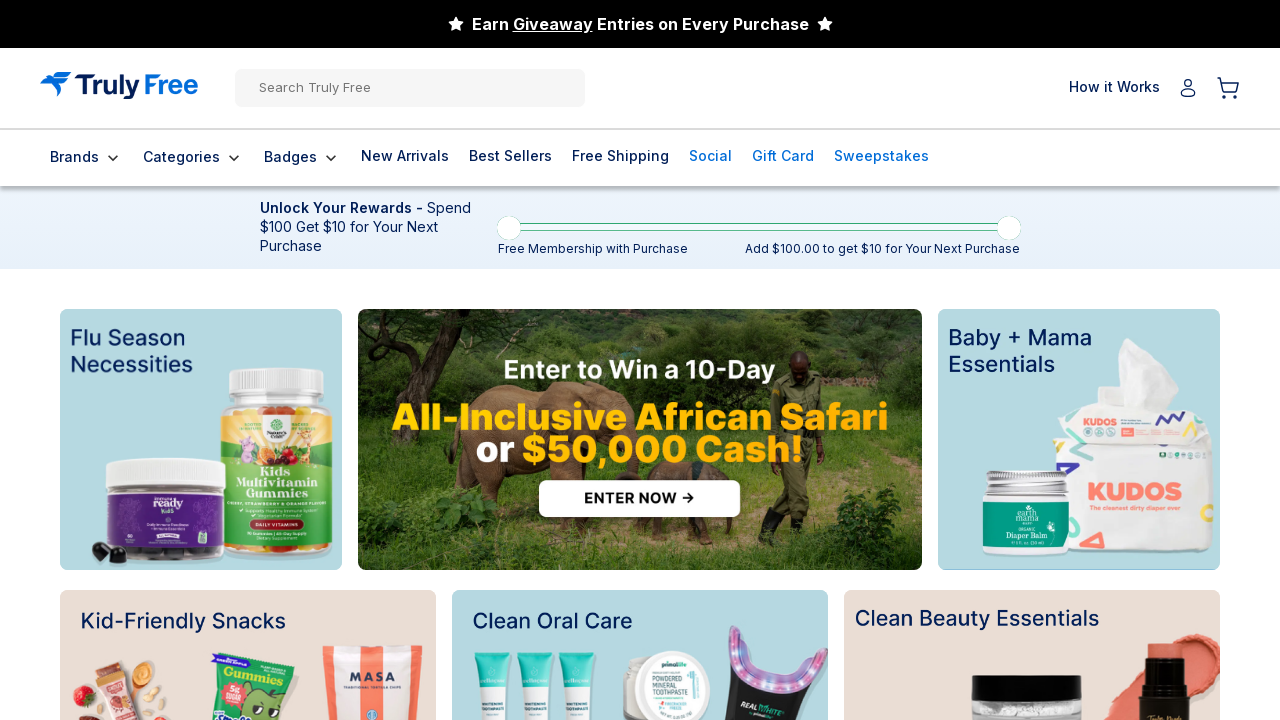

Navigated to OrangeHRM login page
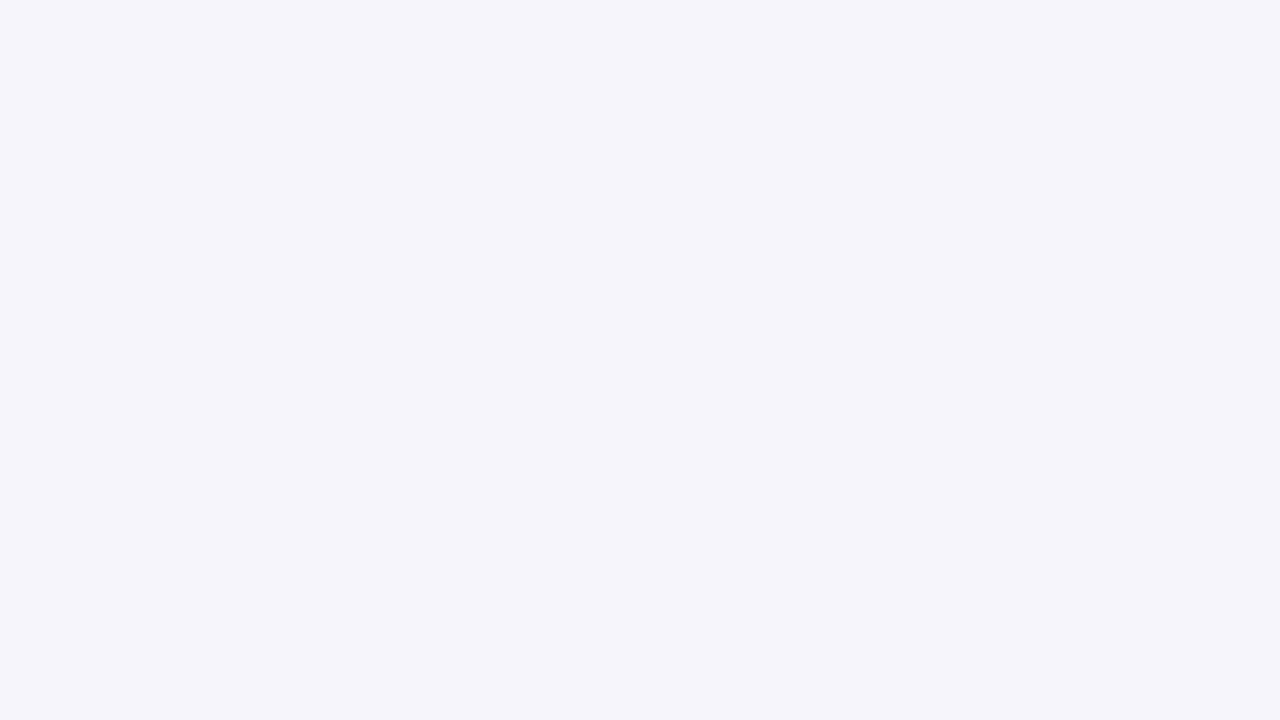

Navigated back to trulyfree.com
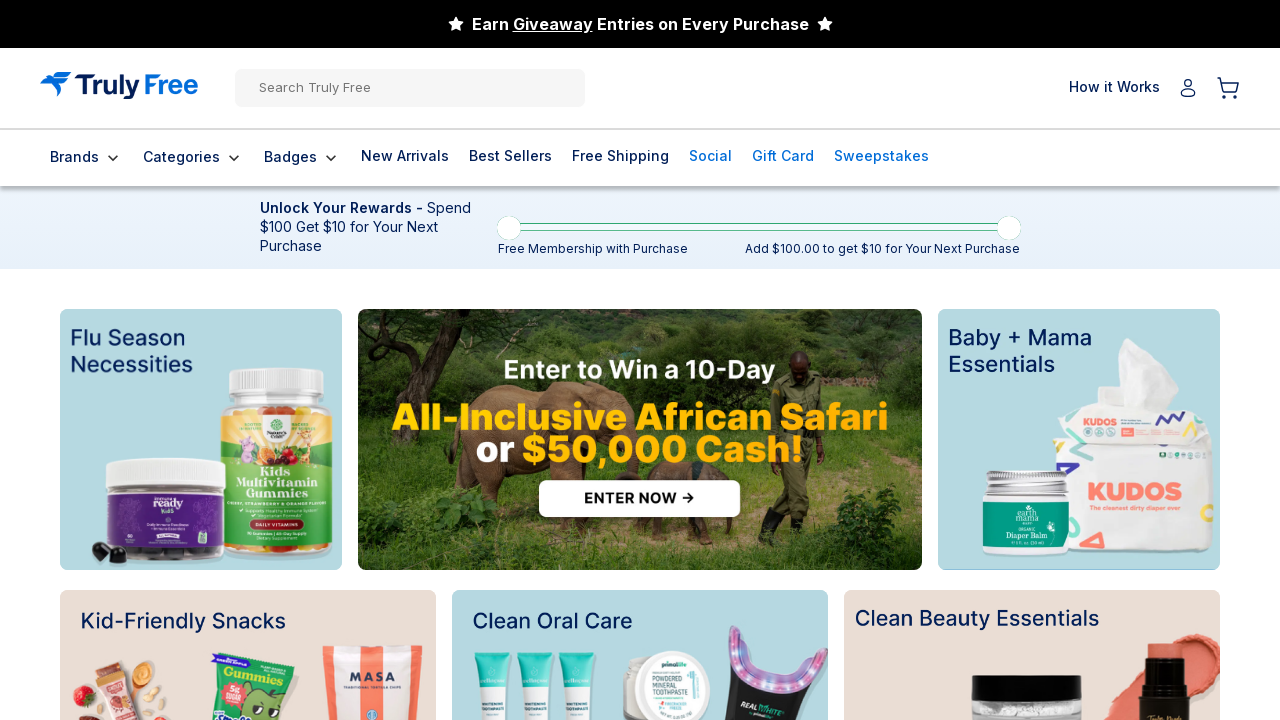

Navigated forward to OrangeHRM login page
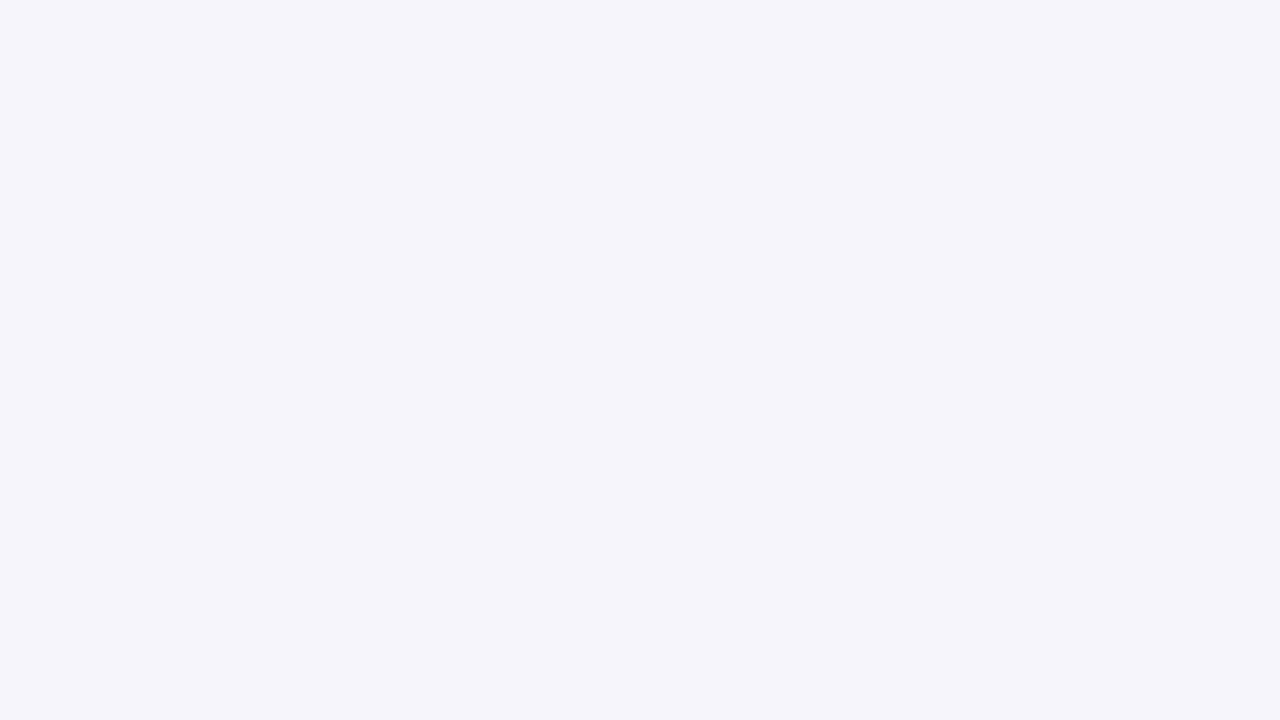

Refreshed the current page
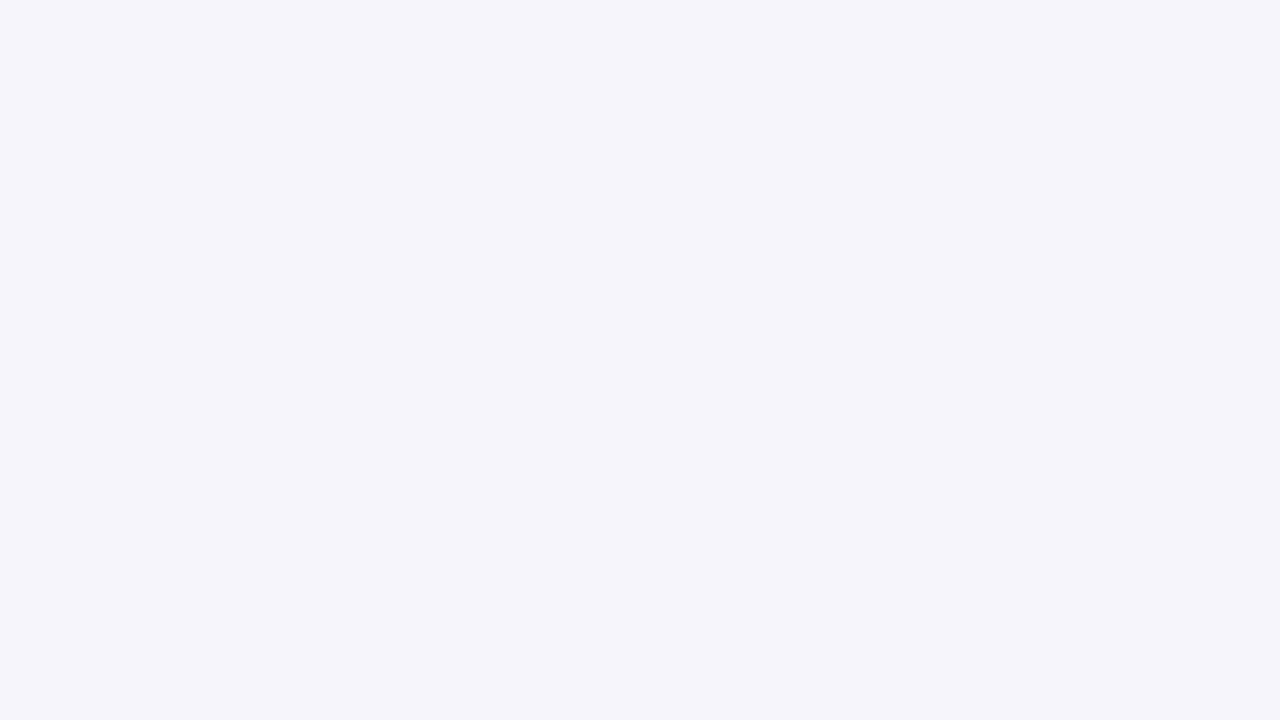

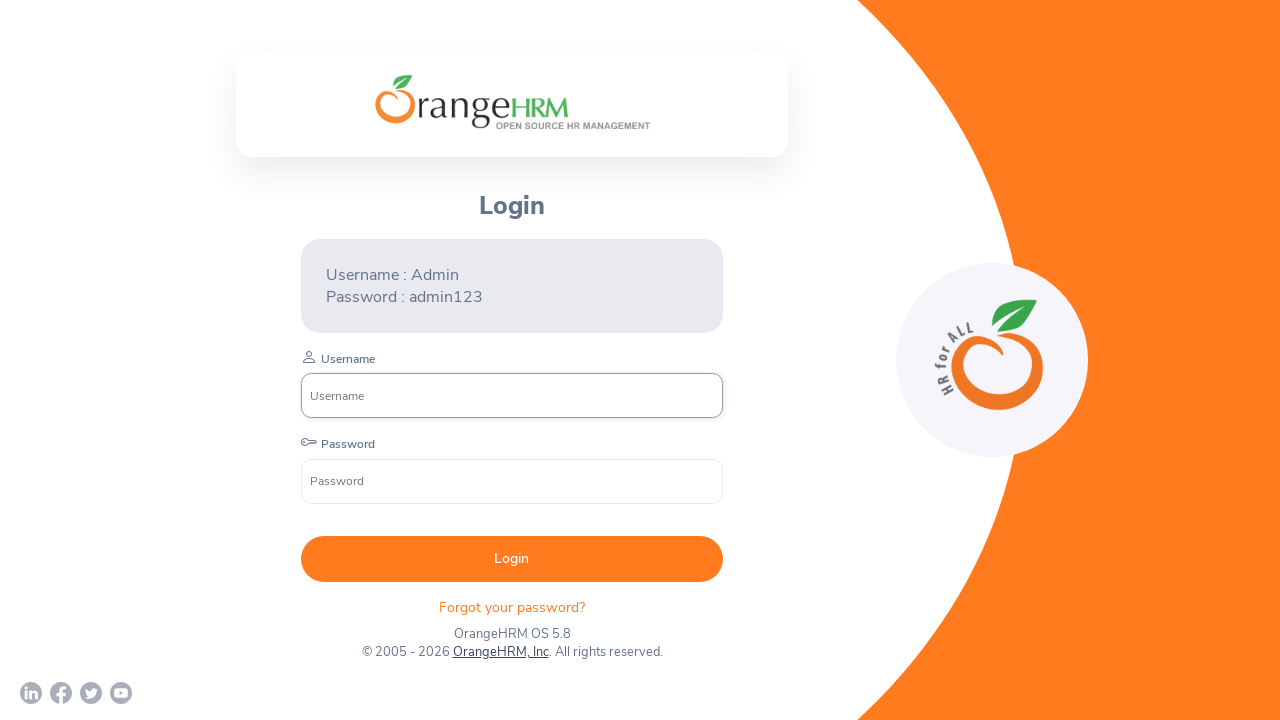